Tests dropdown selection functionality by iterating through all available options and selecting each one

Starting URL: https://www.syntaxprojects.com/basic-select-dropdown-demo.php

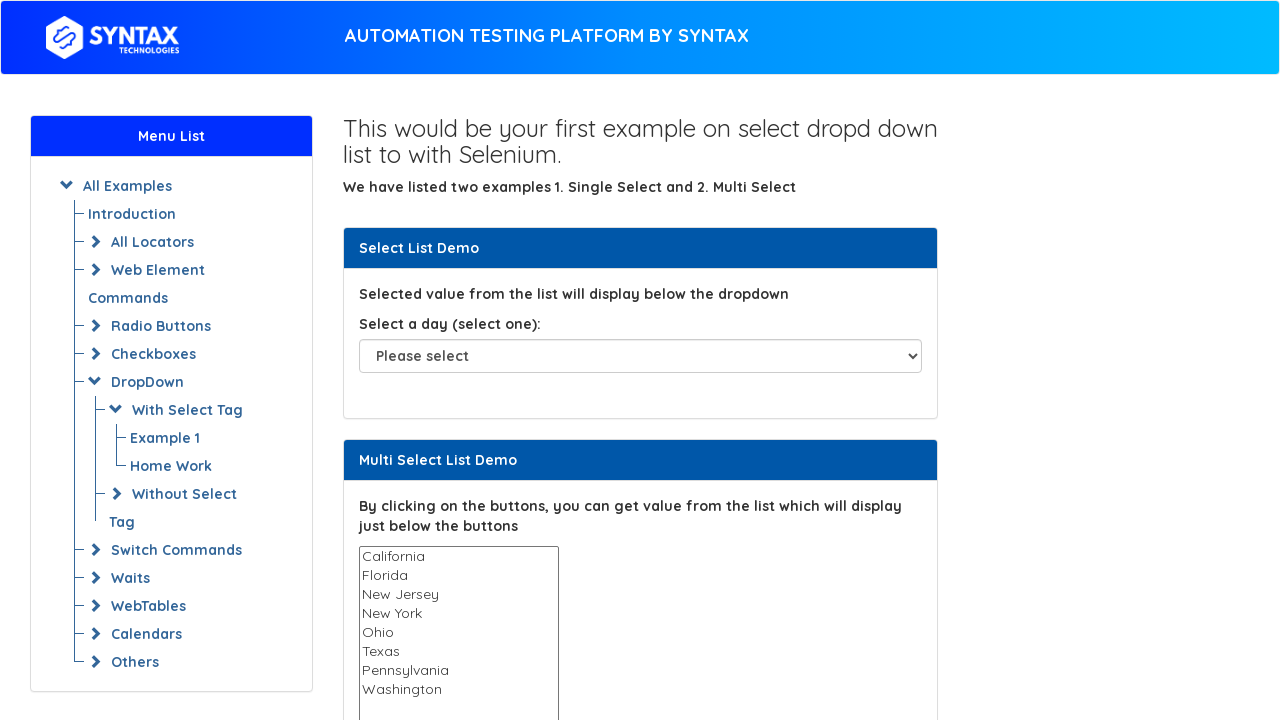

Located the dropdown element with id 'select-demo'
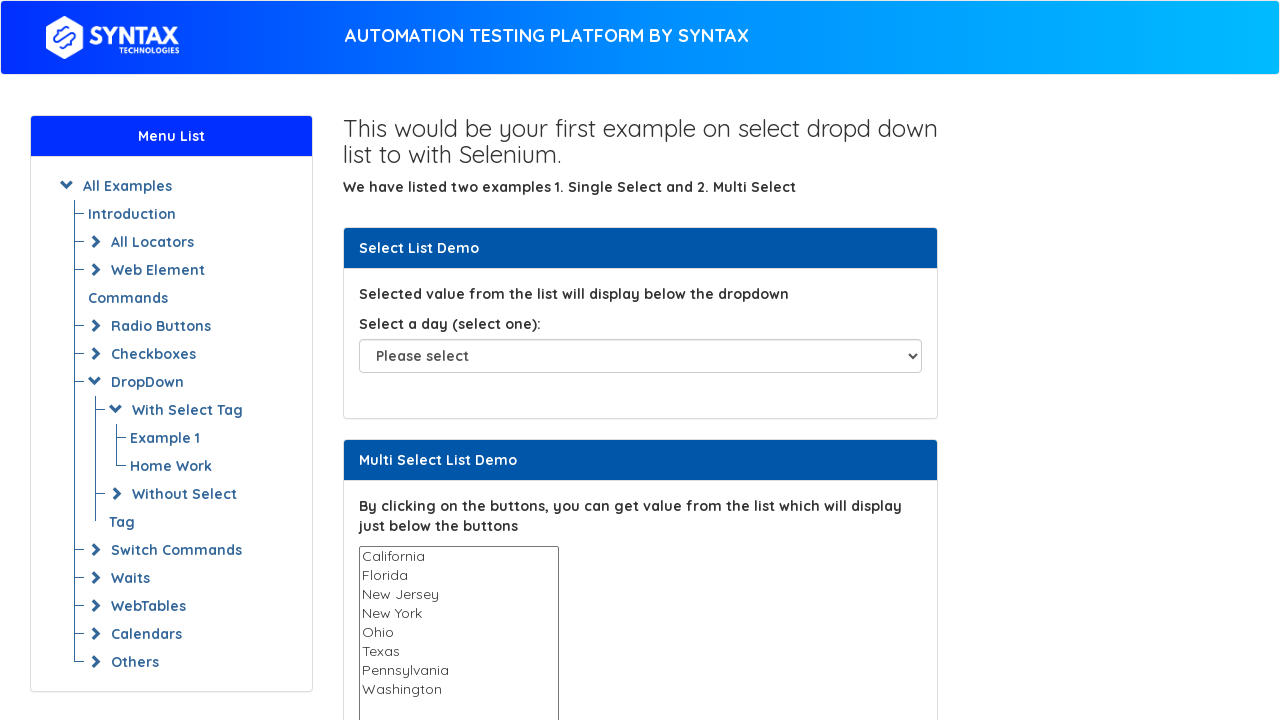

Retrieved all dropdown options
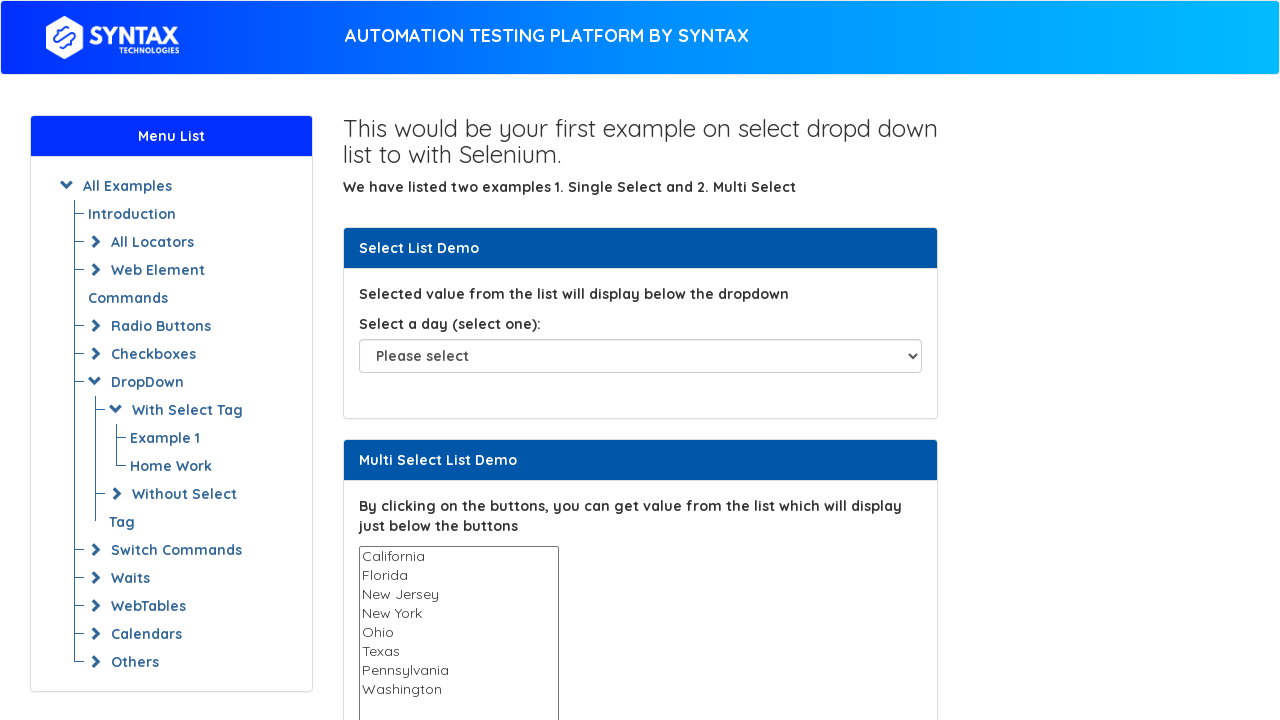

Selected dropdown option at index 0 on #select-demo
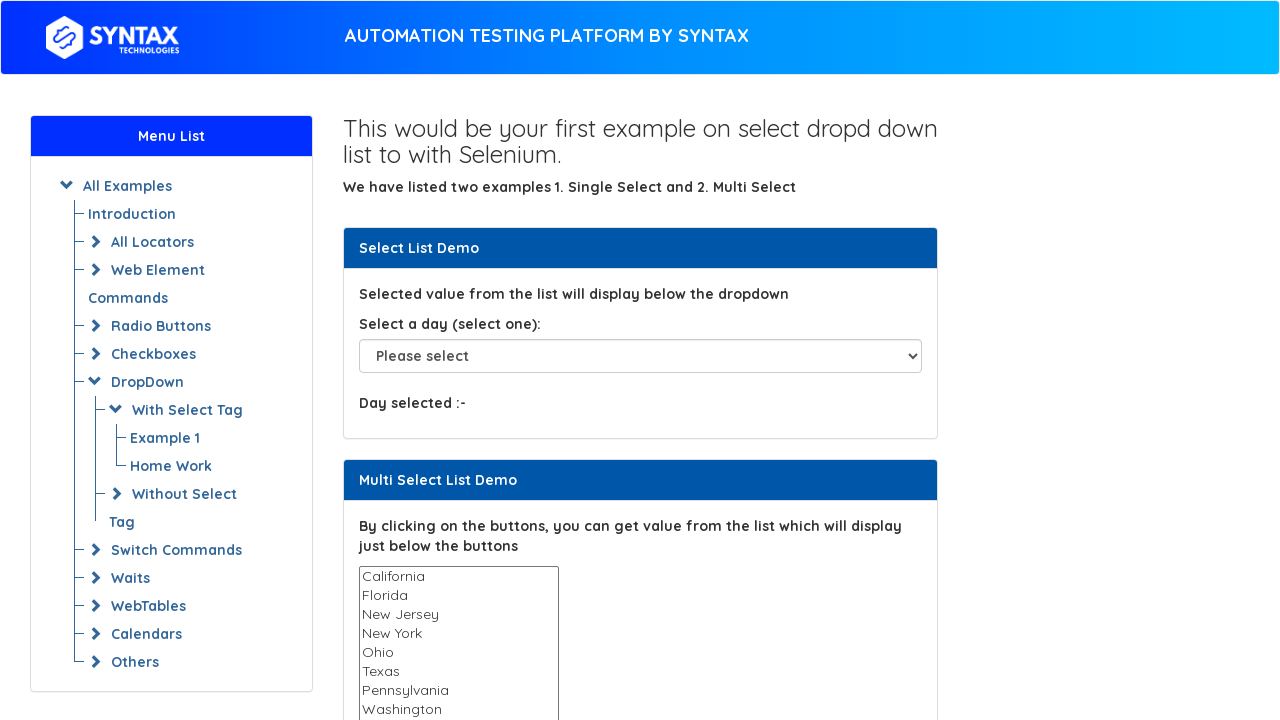

Waited 1000ms after selecting option at index 0
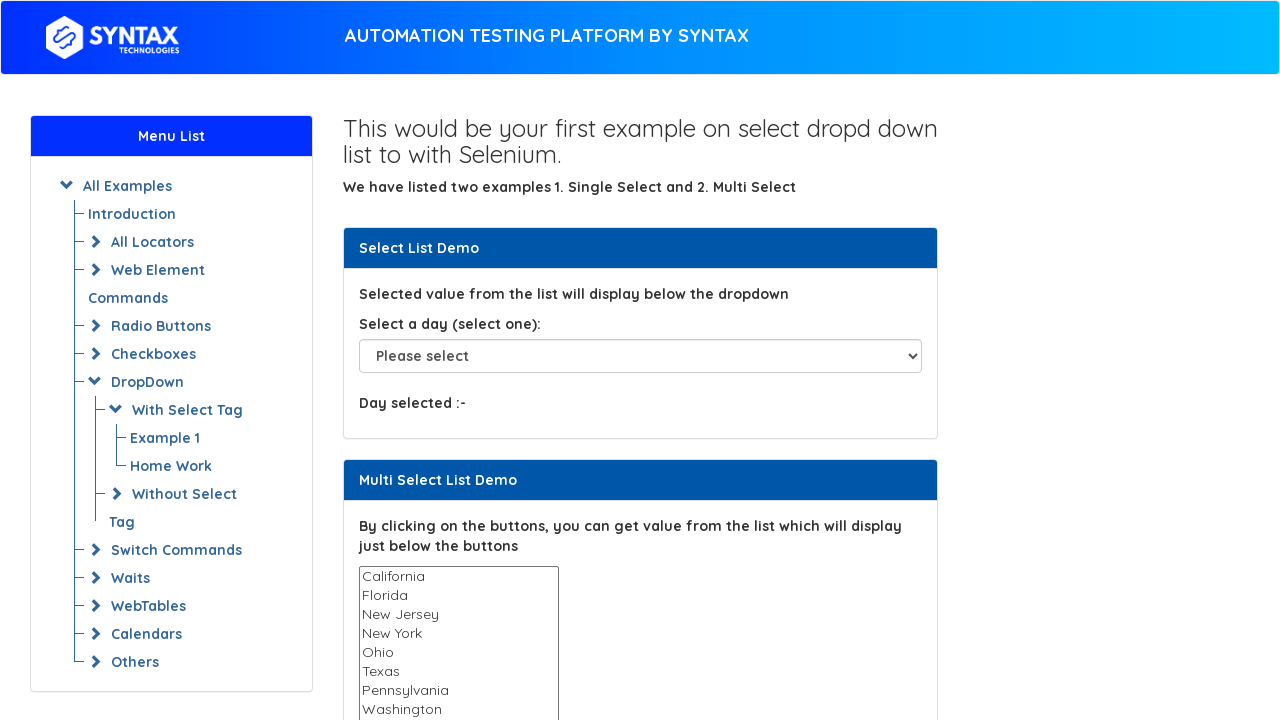

Selected dropdown option at index 1 on #select-demo
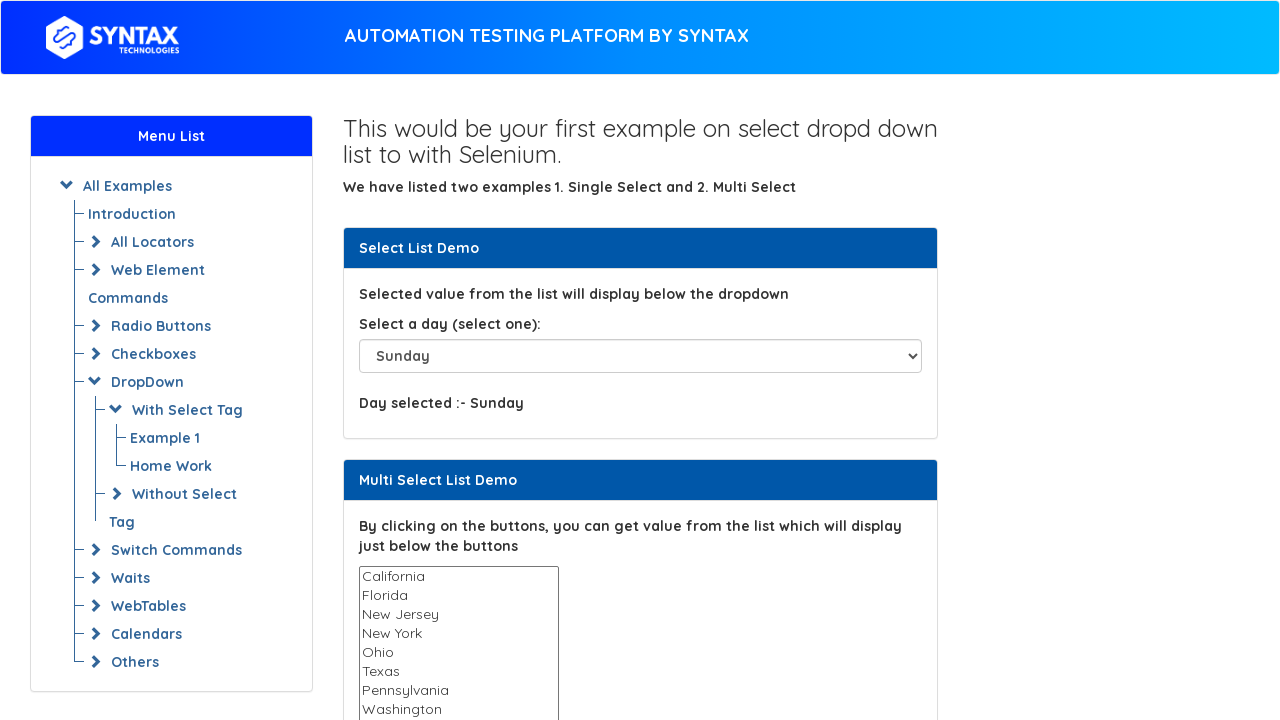

Waited 1000ms after selecting option at index 1
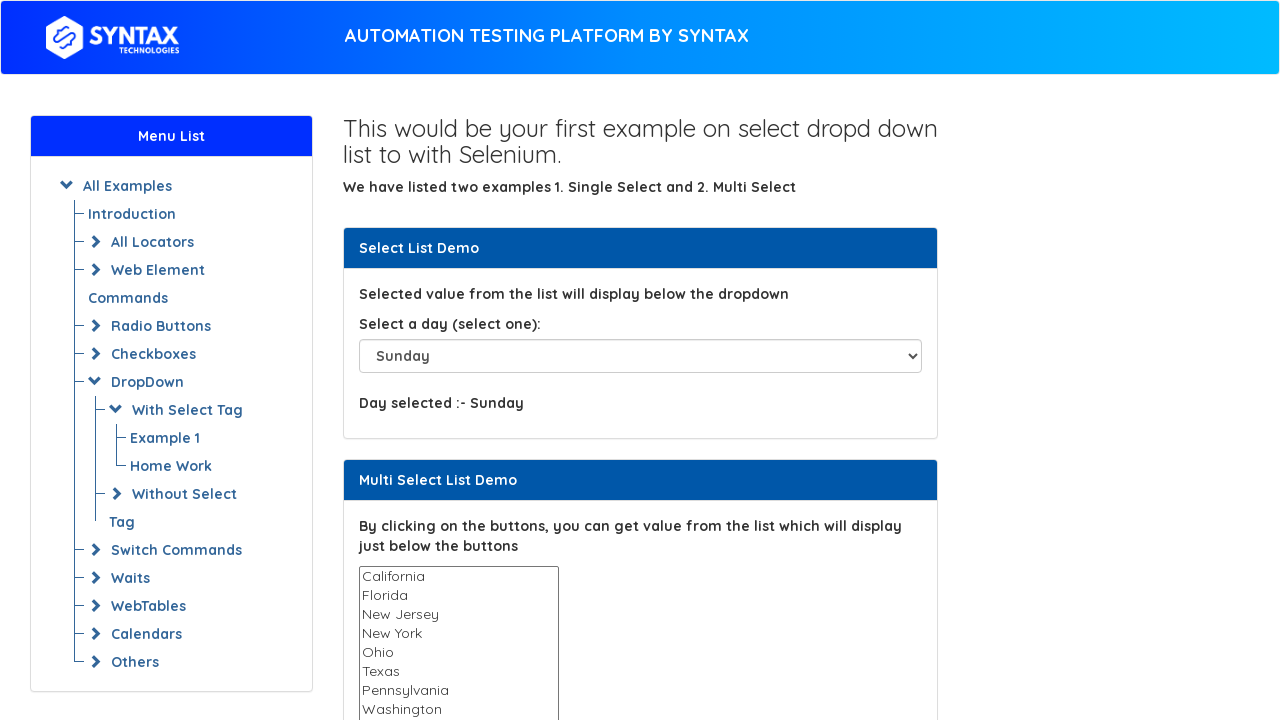

Selected dropdown option at index 2 on #select-demo
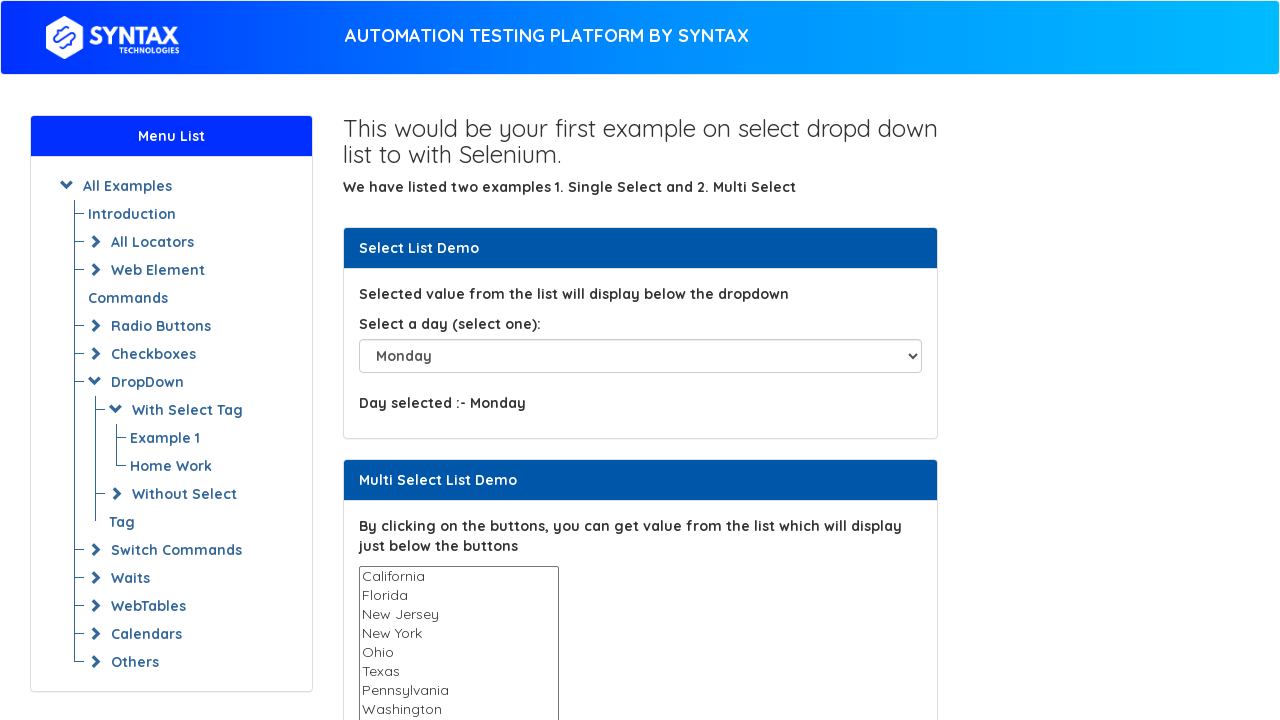

Waited 1000ms after selecting option at index 2
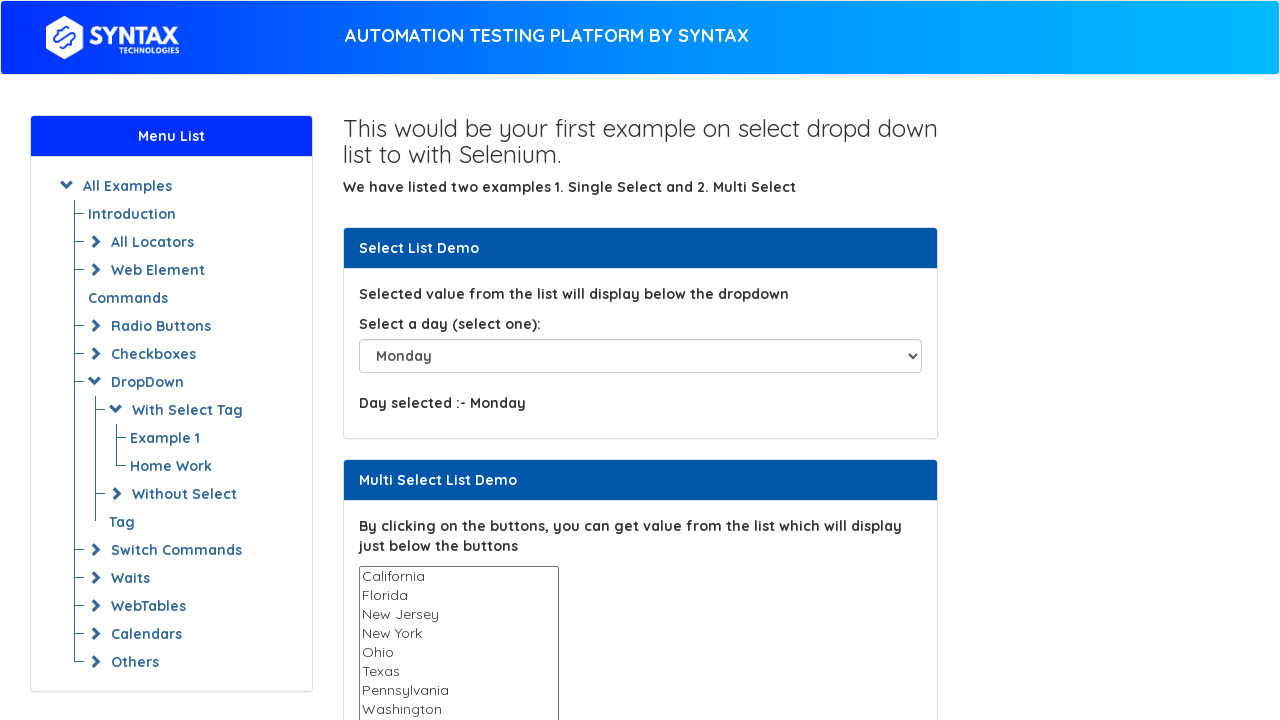

Selected dropdown option at index 3 on #select-demo
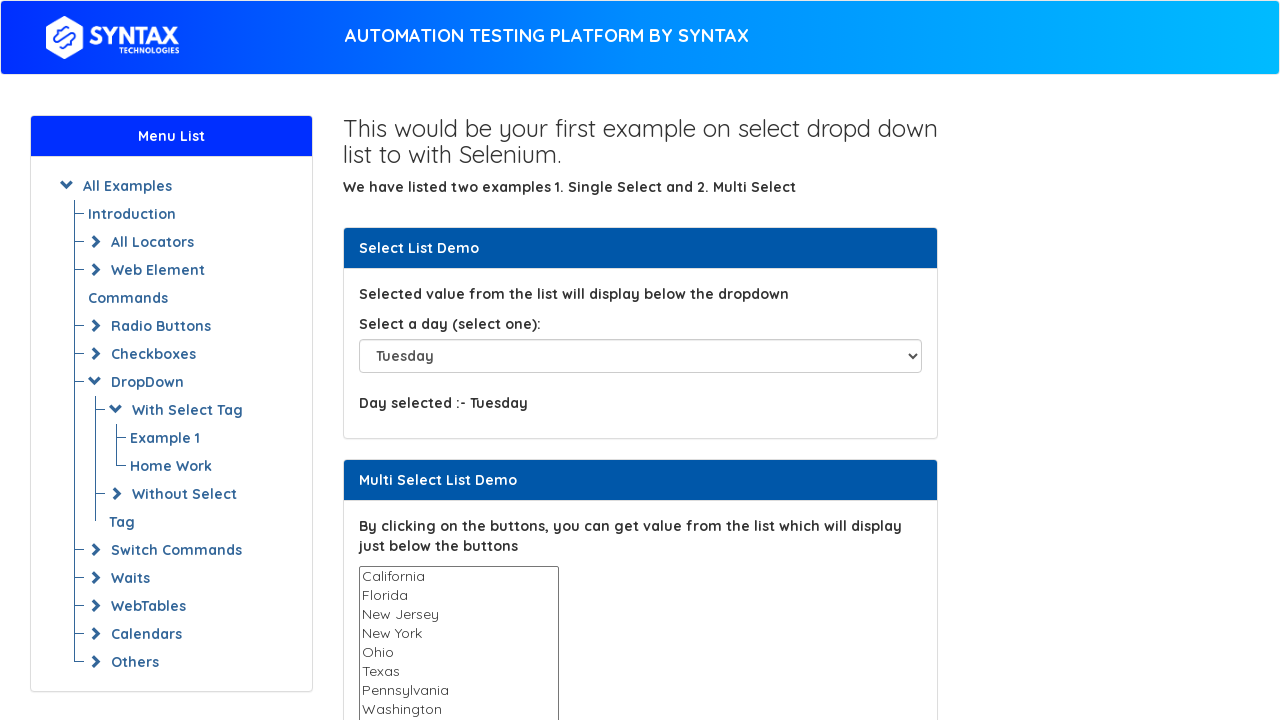

Waited 1000ms after selecting option at index 3
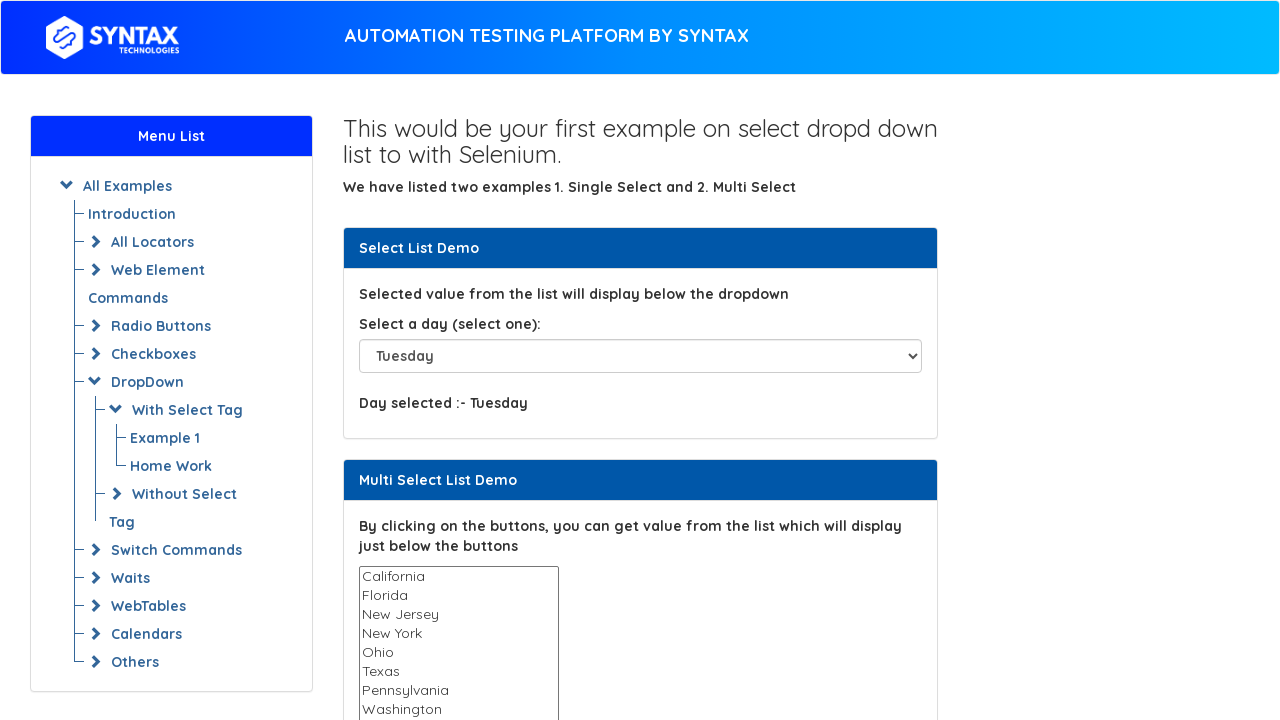

Selected dropdown option at index 4 on #select-demo
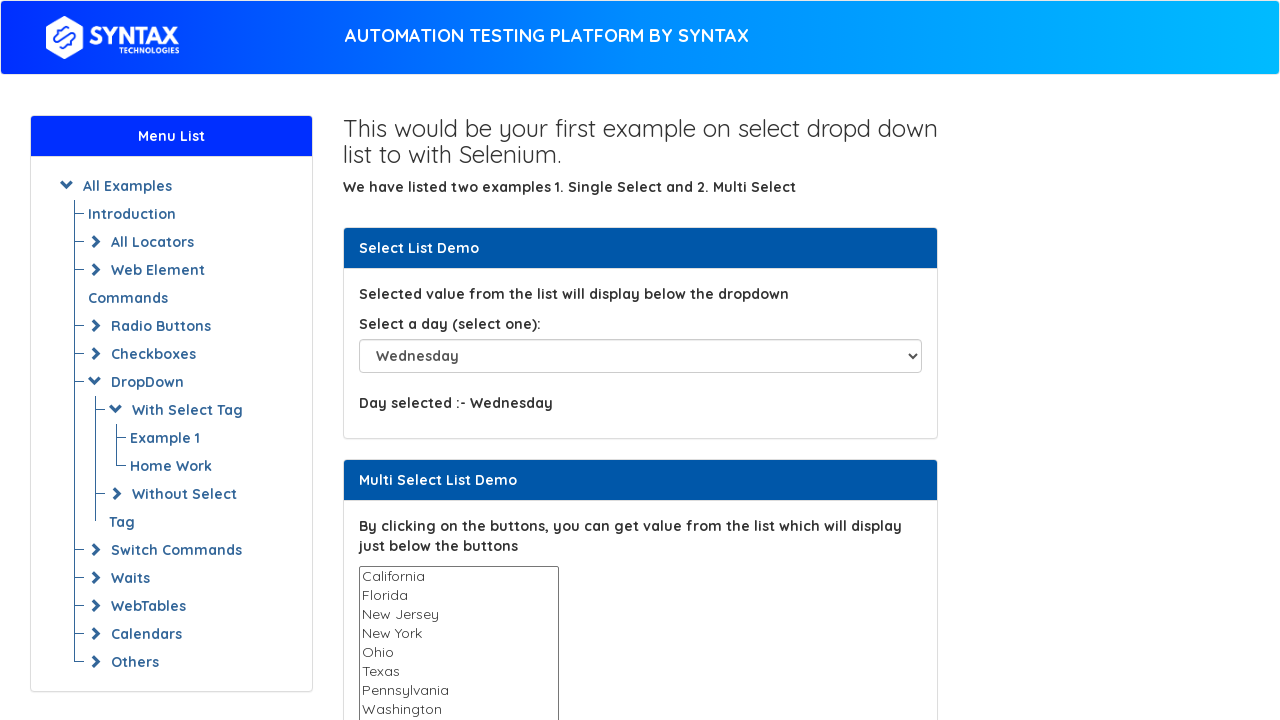

Waited 1000ms after selecting option at index 4
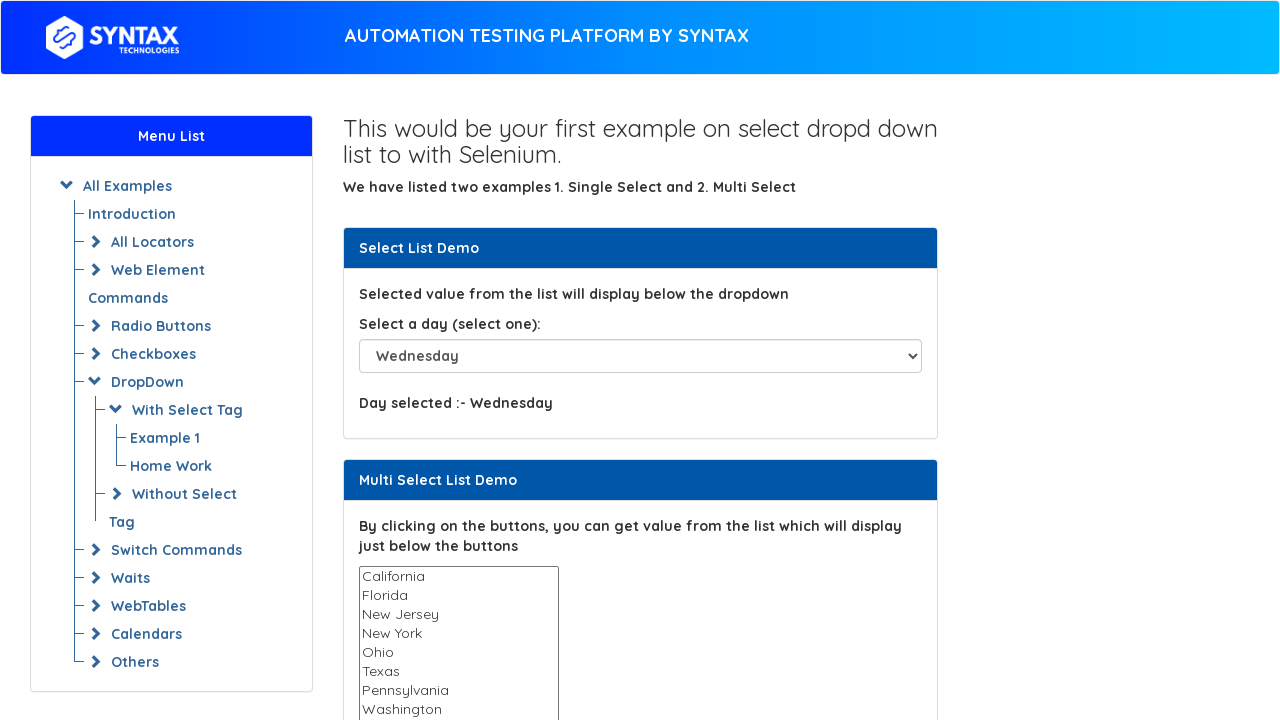

Selected dropdown option at index 5 on #select-demo
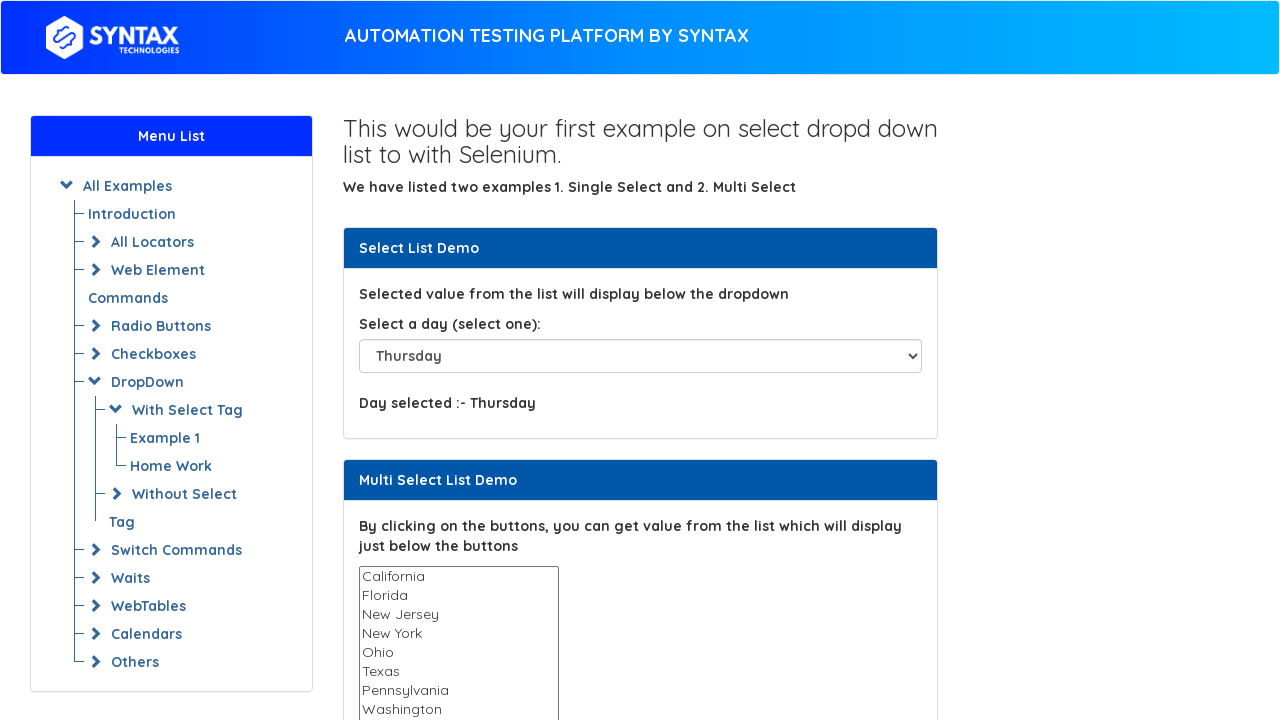

Waited 1000ms after selecting option at index 5
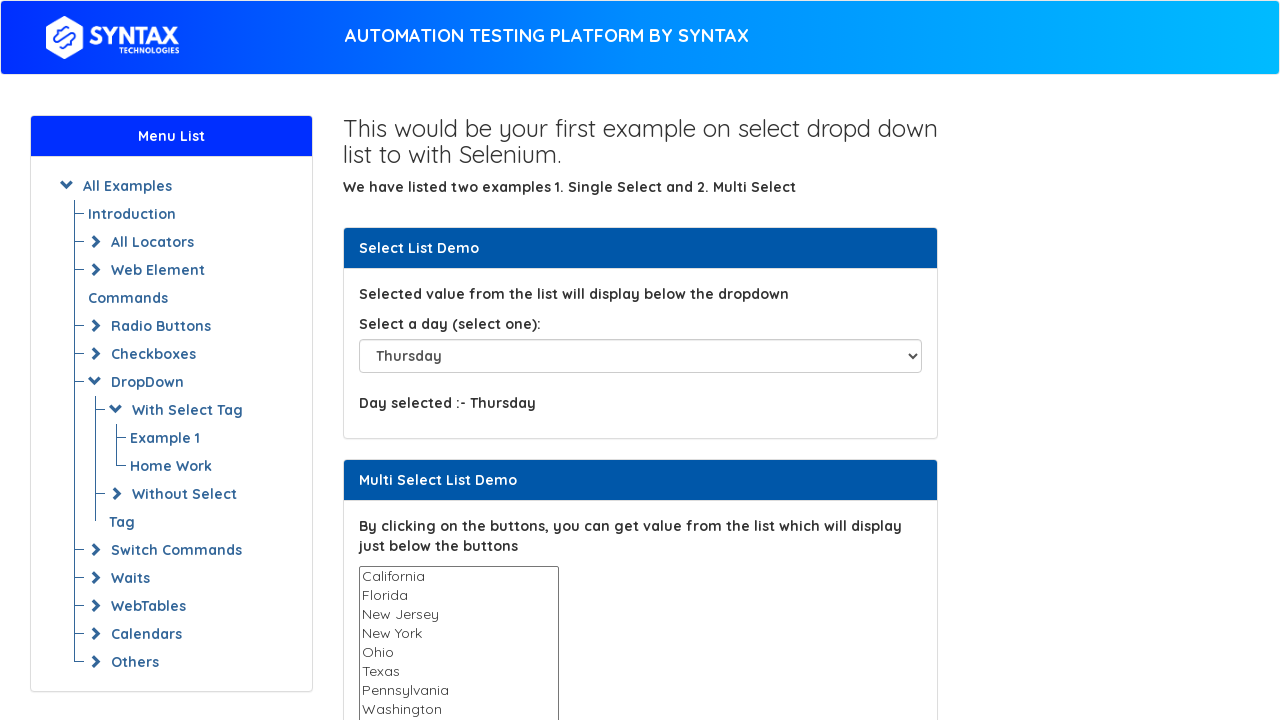

Selected dropdown option at index 6 on #select-demo
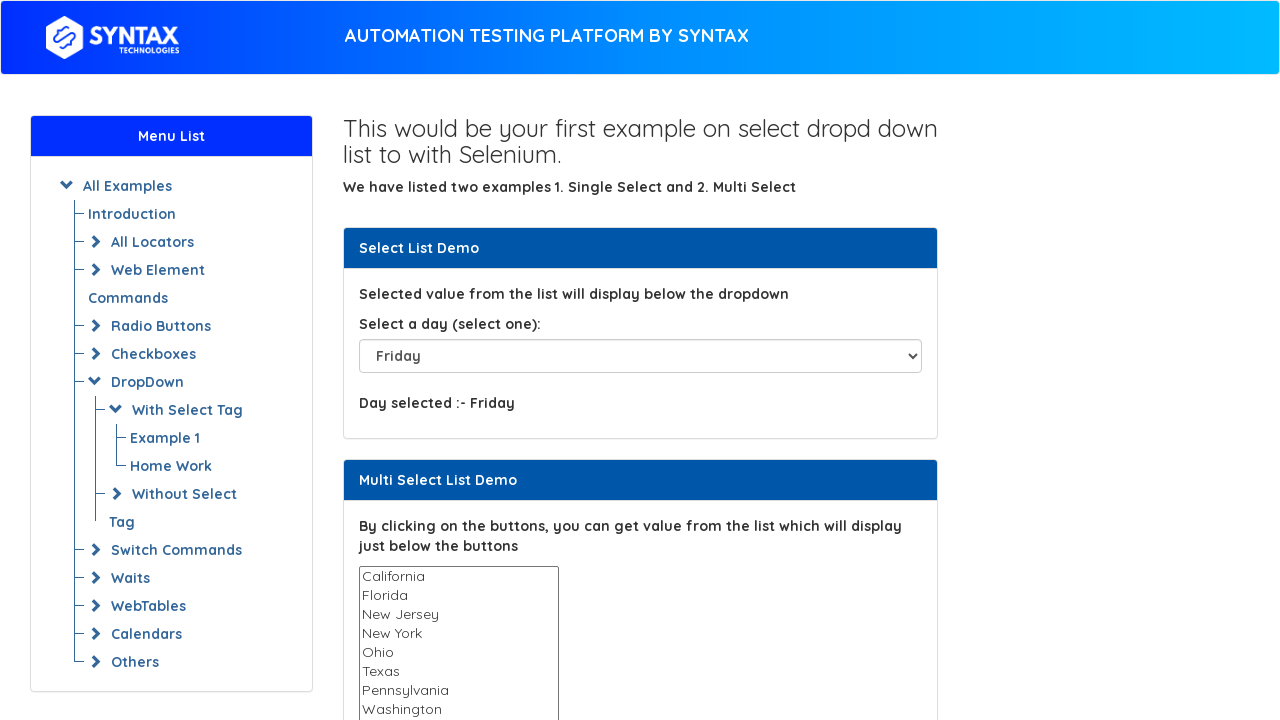

Waited 1000ms after selecting option at index 6
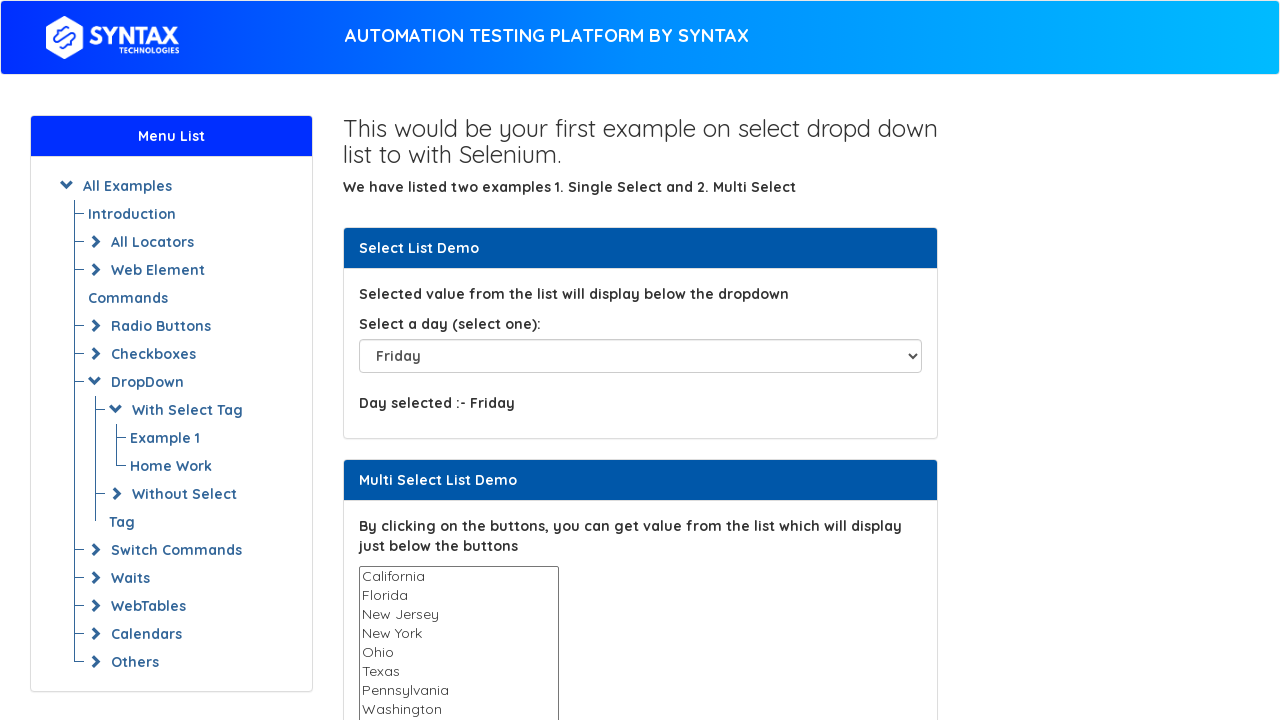

Selected dropdown option at index 7 on #select-demo
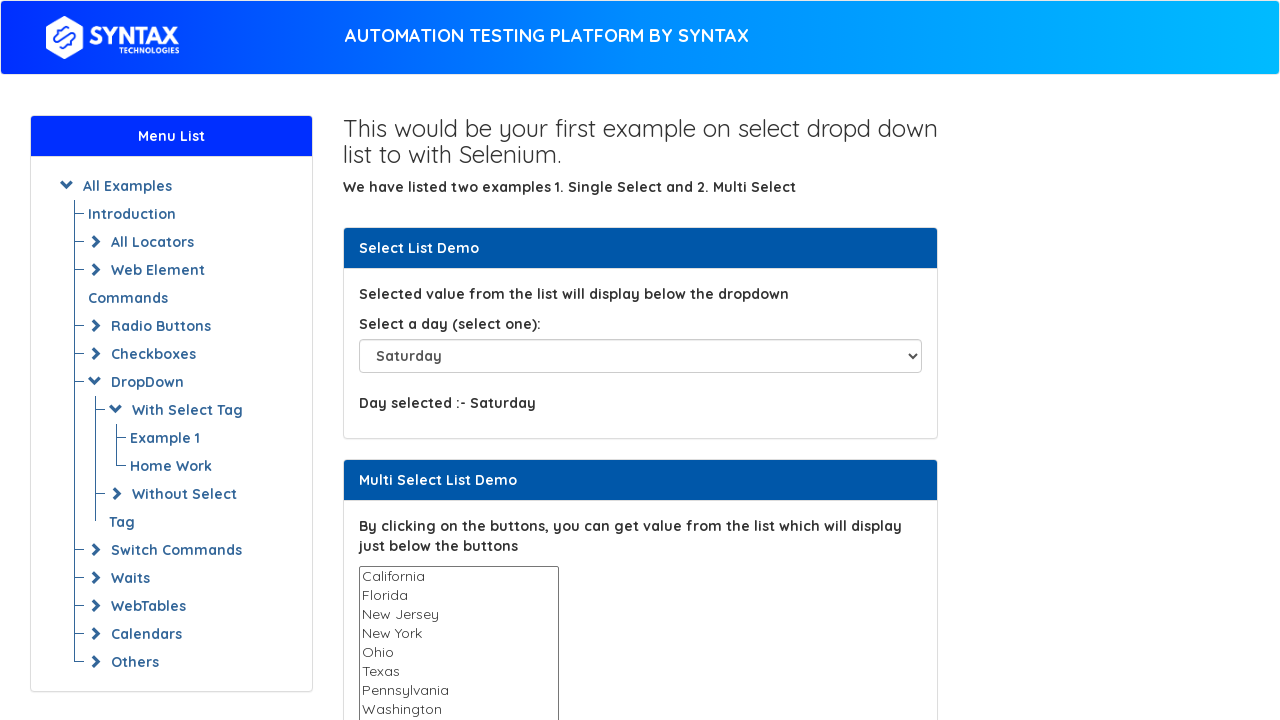

Waited 1000ms after selecting option at index 7
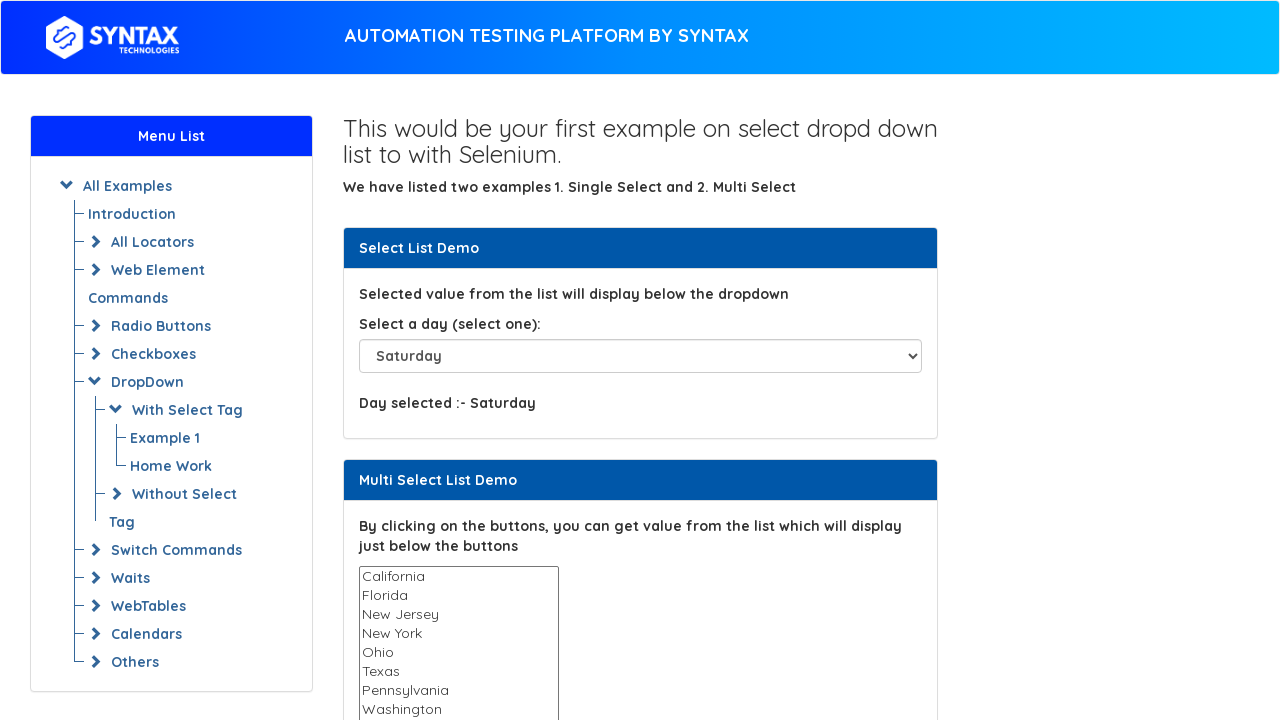

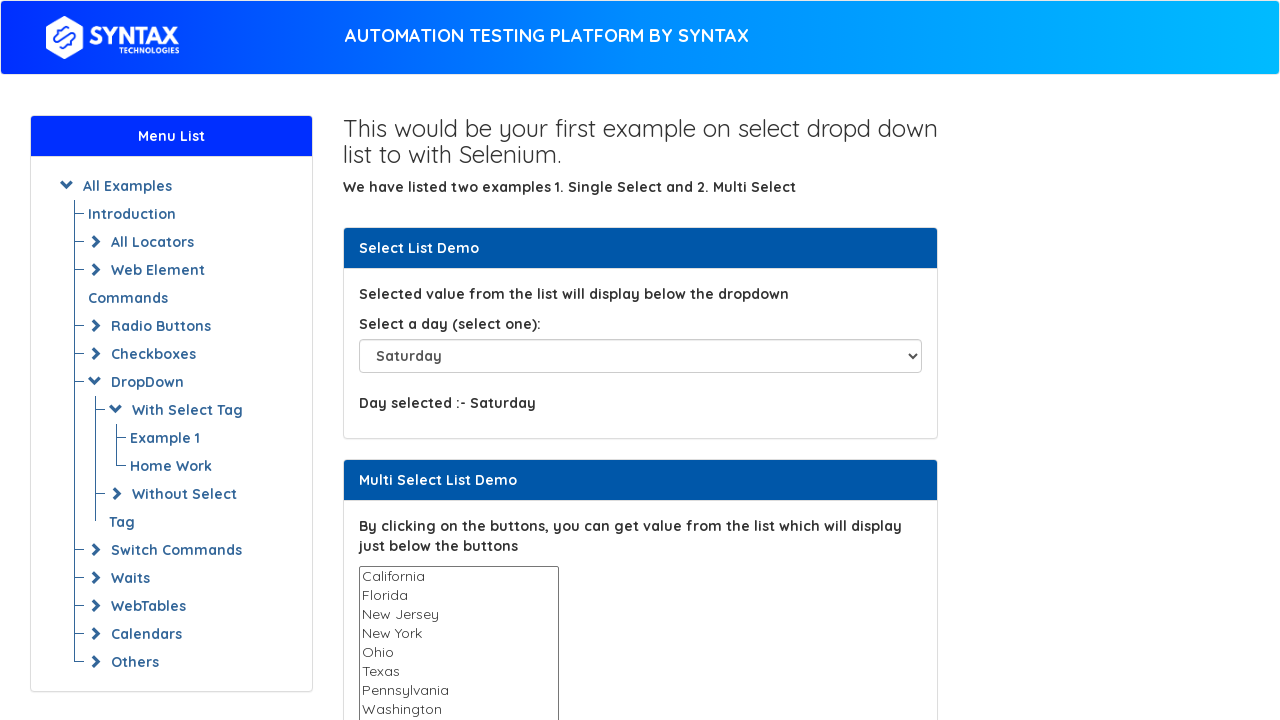